Tests navigation flow by clicking on user info, then no-account link, and navigating back twice to the original page

Starting URL: https://mystore-testlab.coderslab.pl/index.php

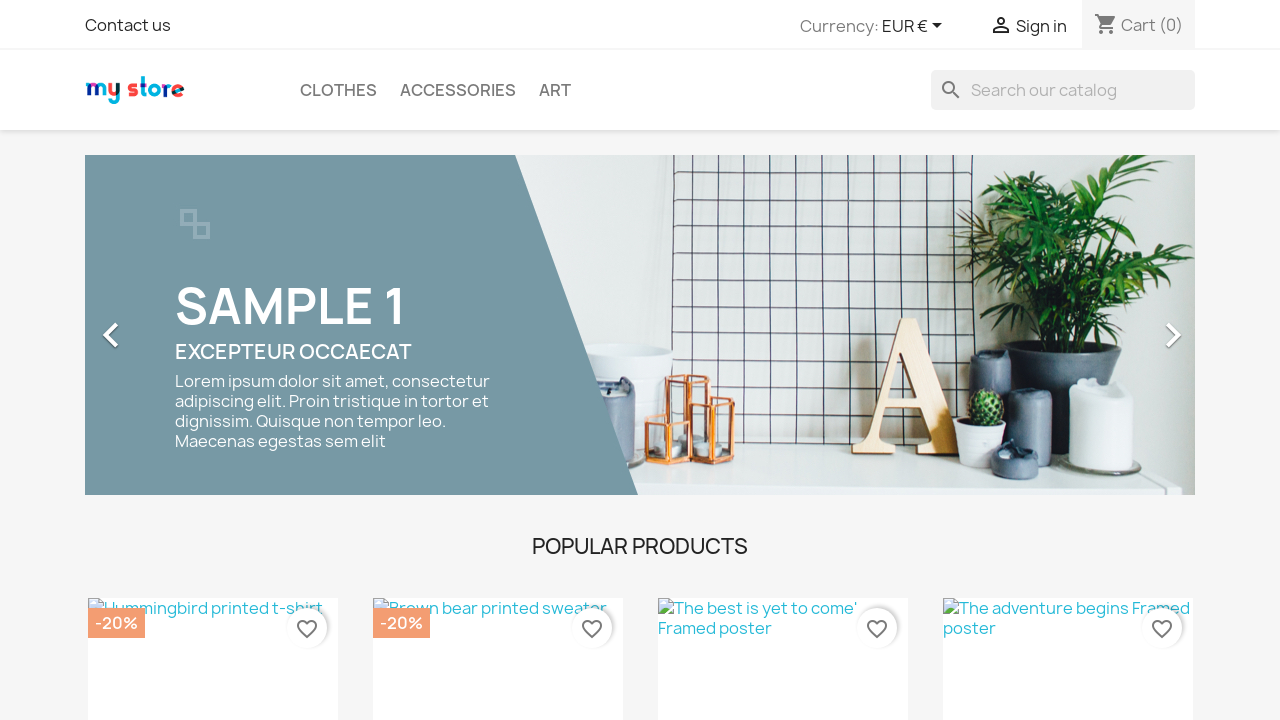

Clicked on user info section at (1028, 27) on .user-info
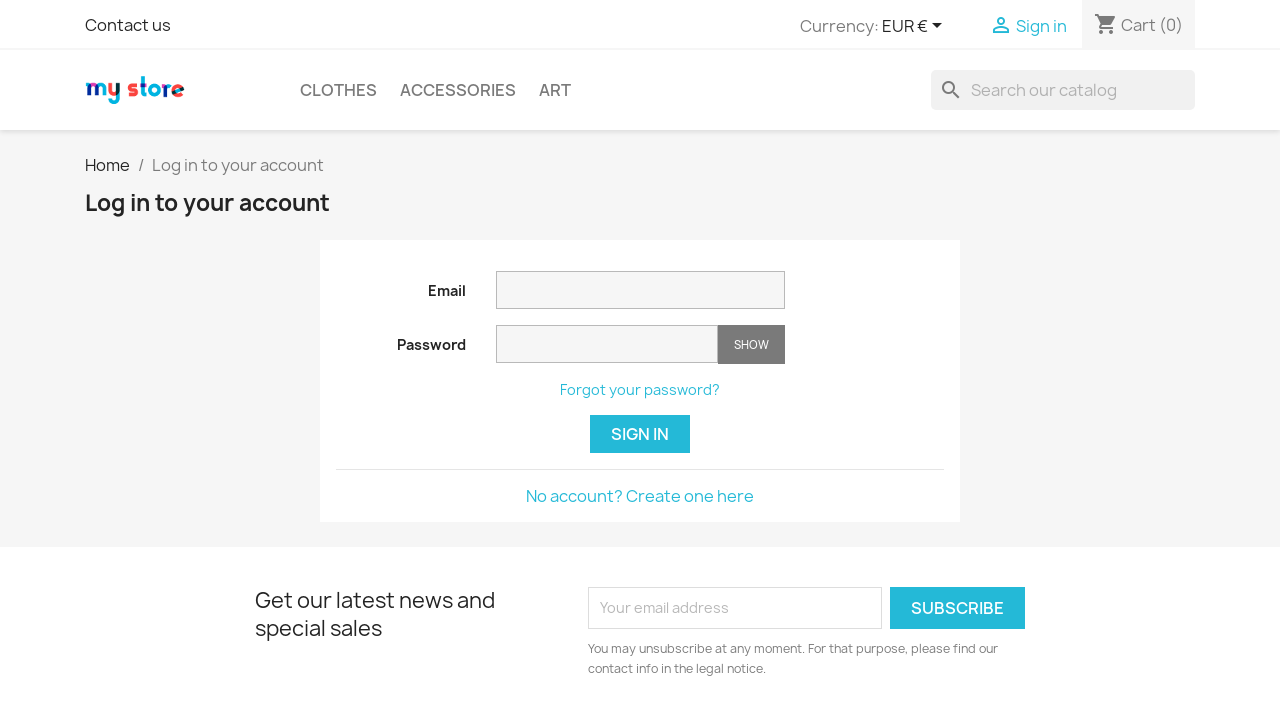

Clicked on no-account link at (640, 496) on .no-account
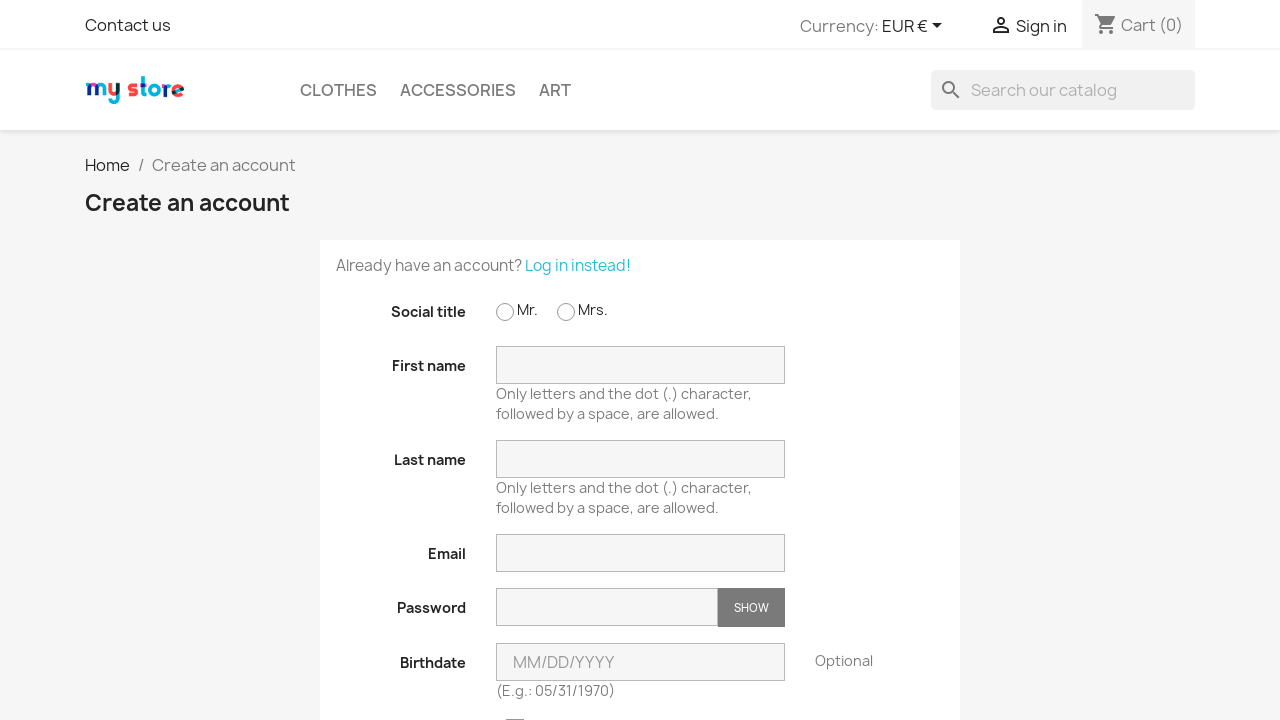

Navigated back to previous page
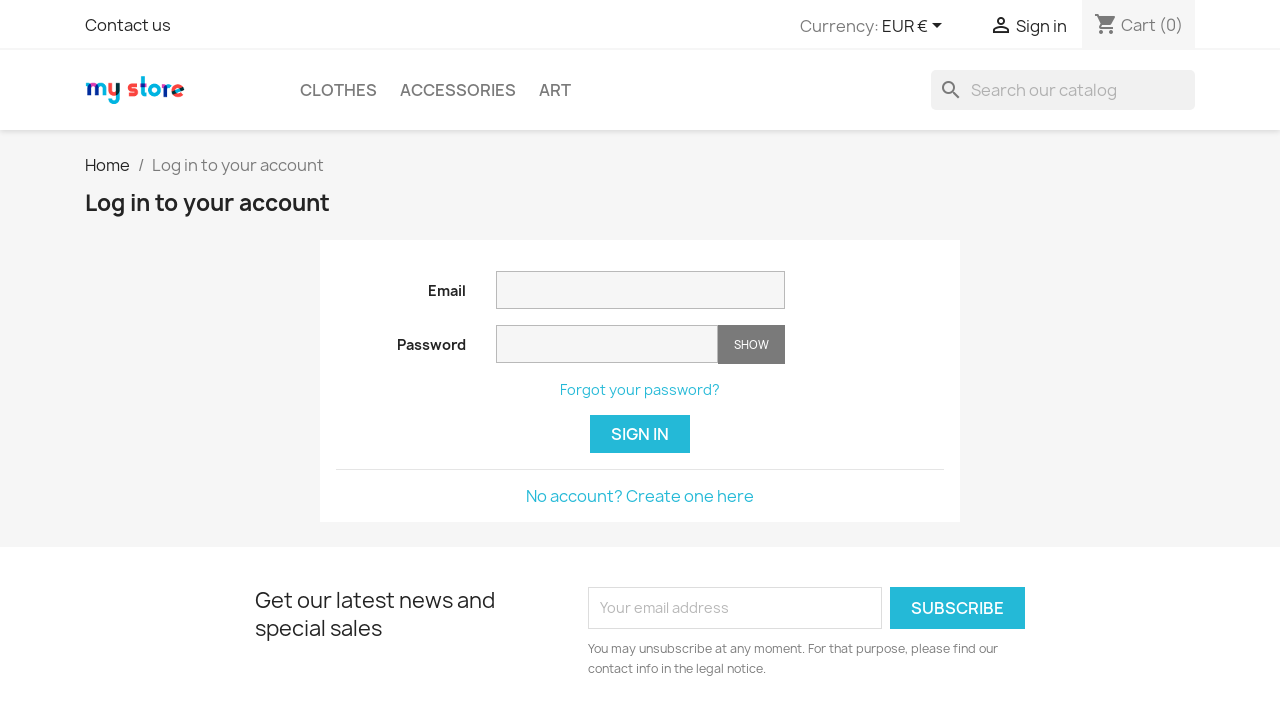

Navigated back to original page
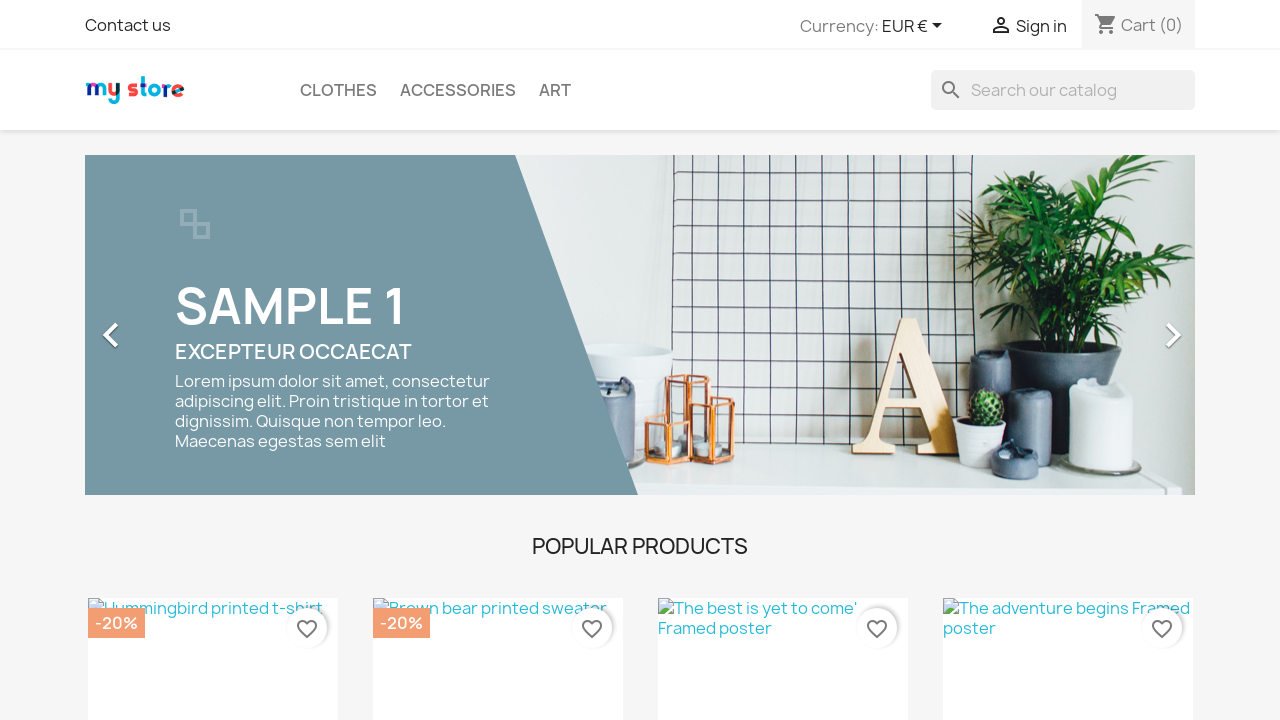

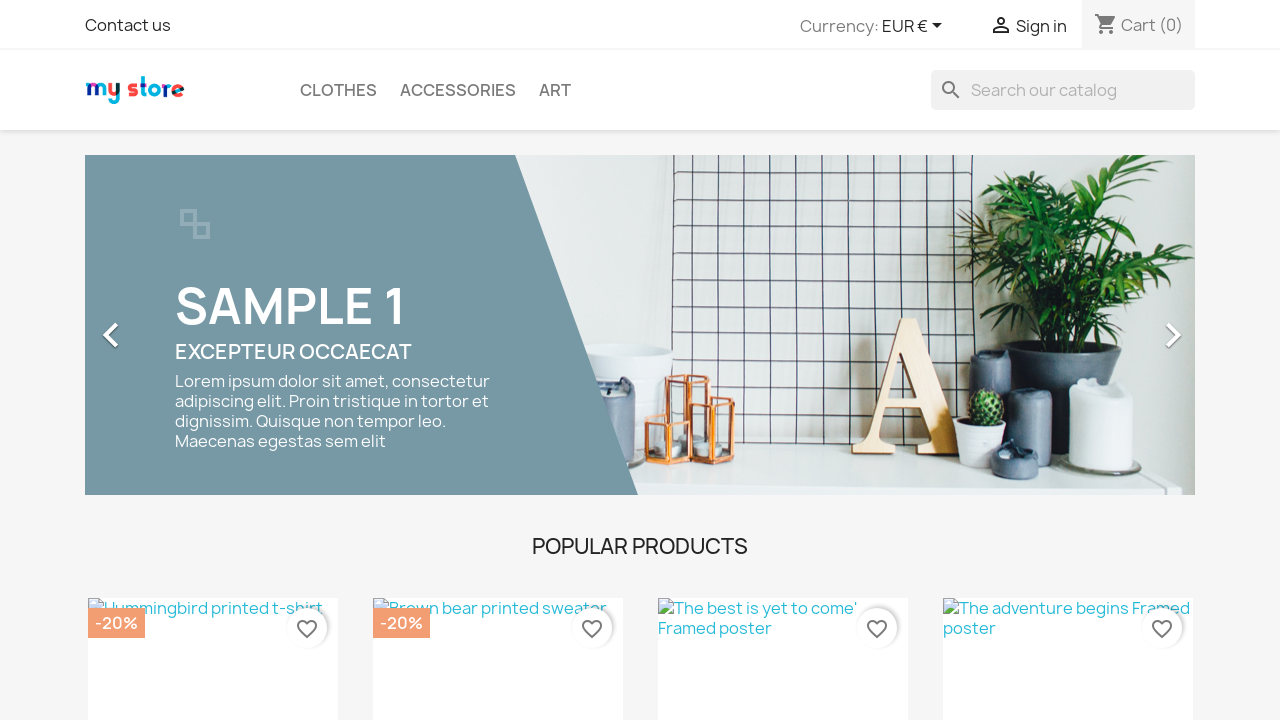